Navigates to Flipkart homepage and verifies the page loads by checking the page title

Starting URL: https://www.flipkart.com/

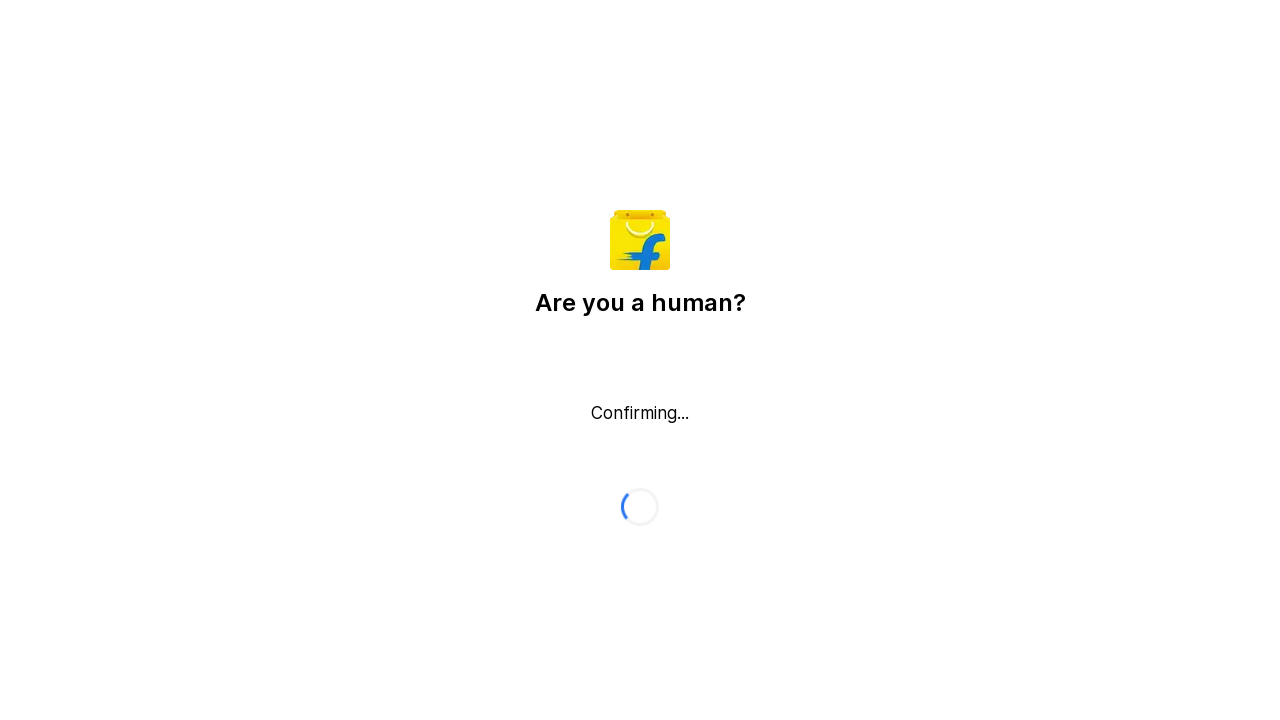

Waited for page to reach domcontentloaded state
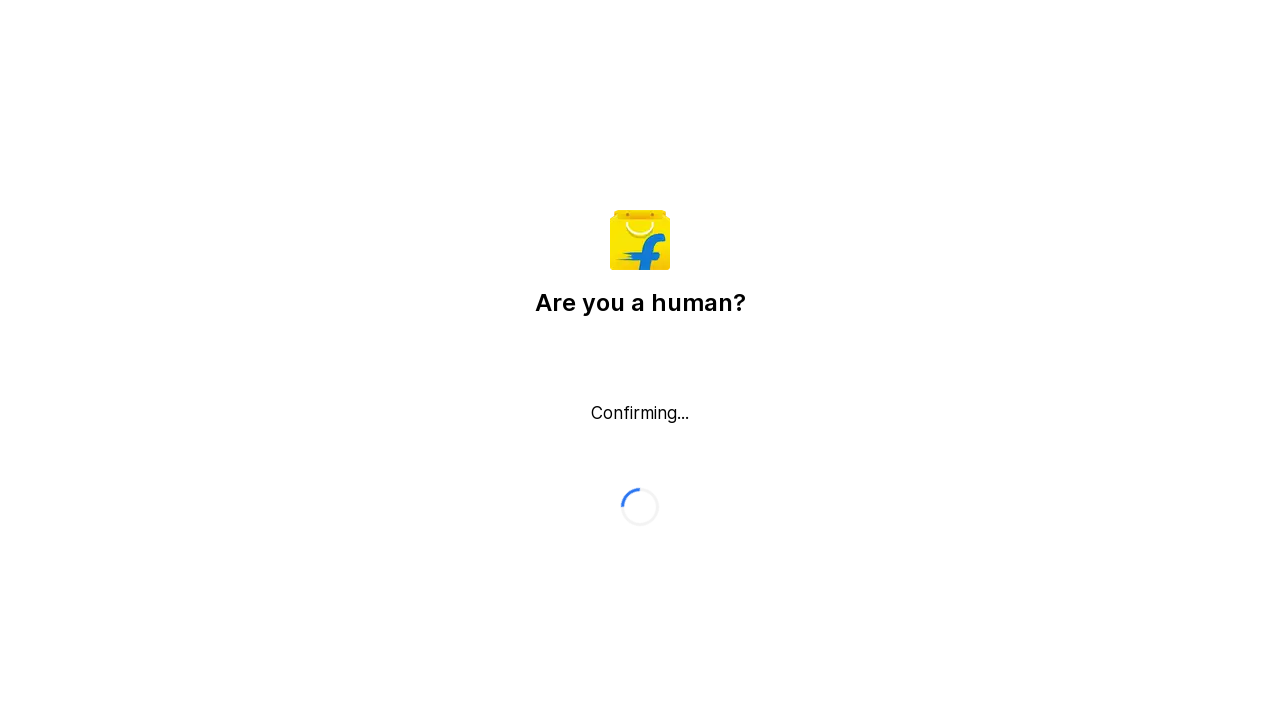

Retrieved page title
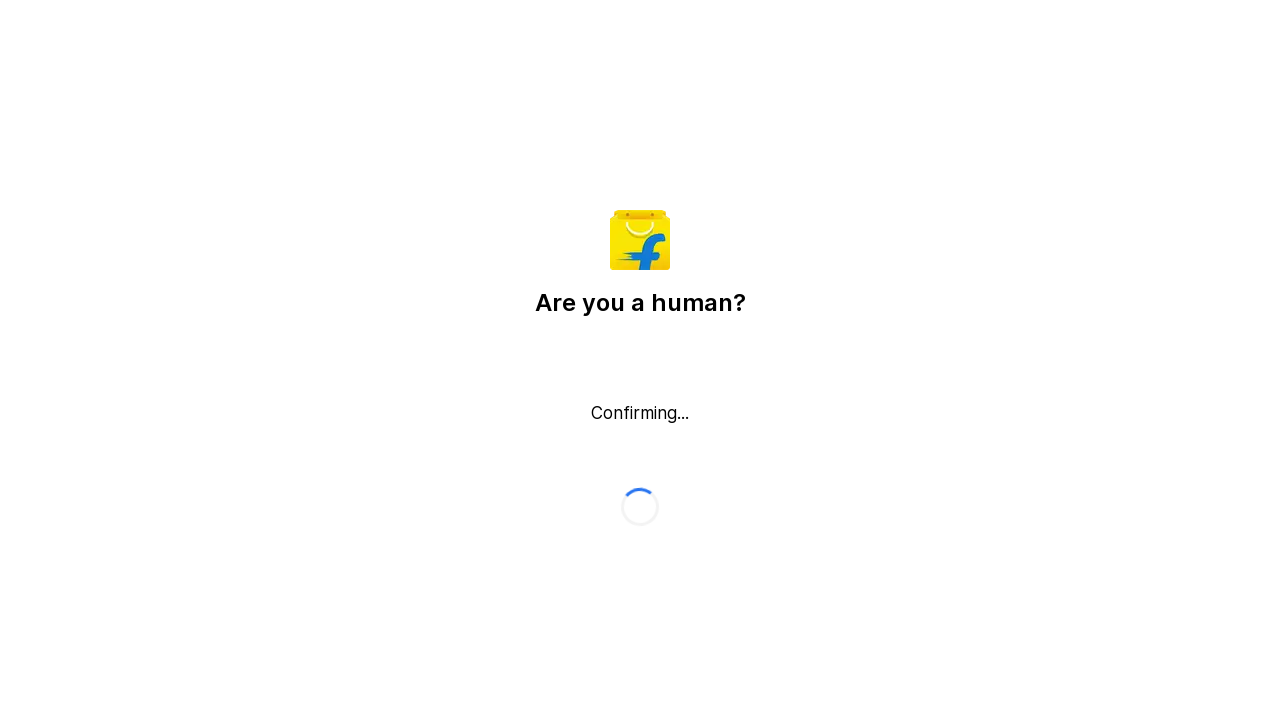

Verified page title is not empty
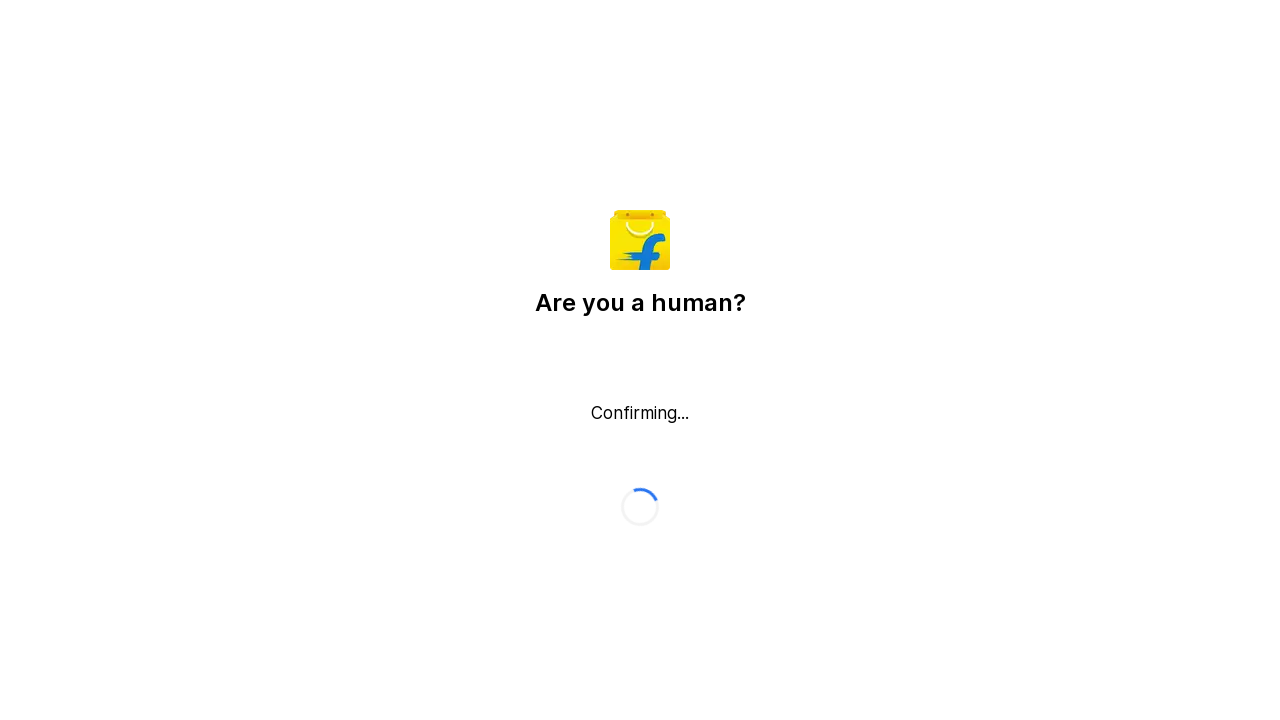

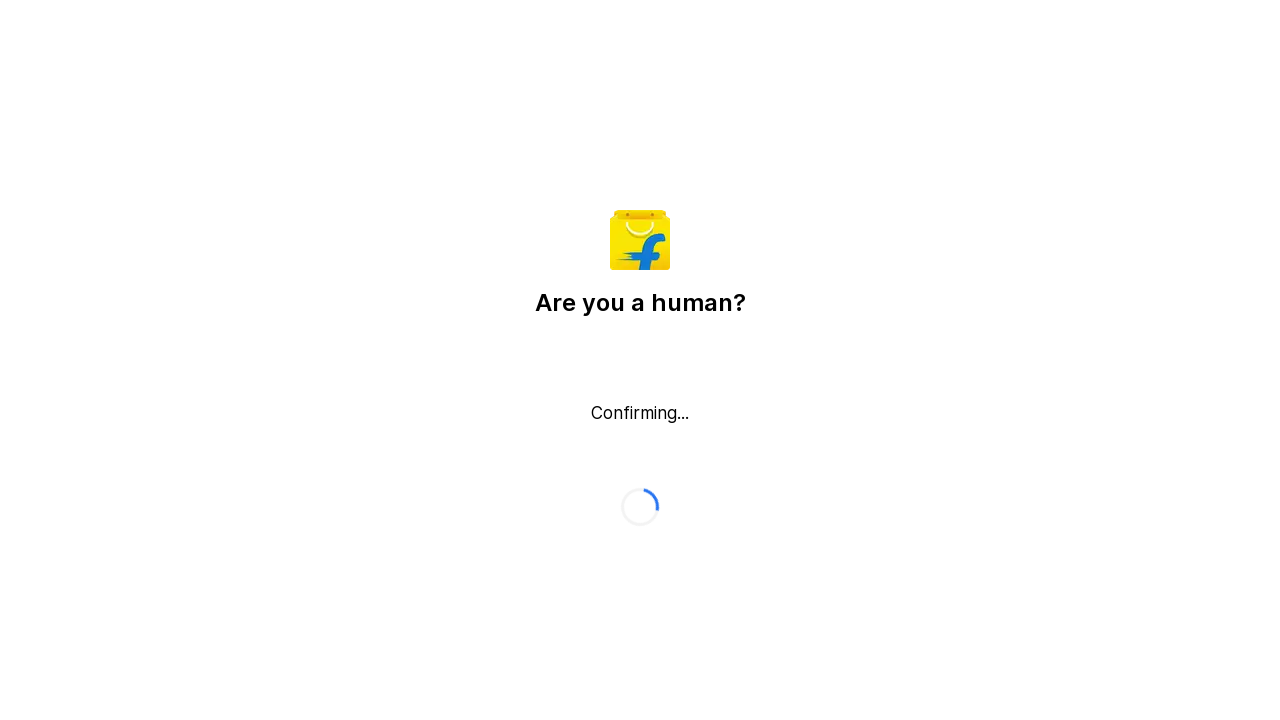